Tests mouse hover functionality on a dropdown button, hovering to reveal dropdown content and clicking on first and last dropdown items

Starting URL: https://testautomationpractice.blogspot.com/

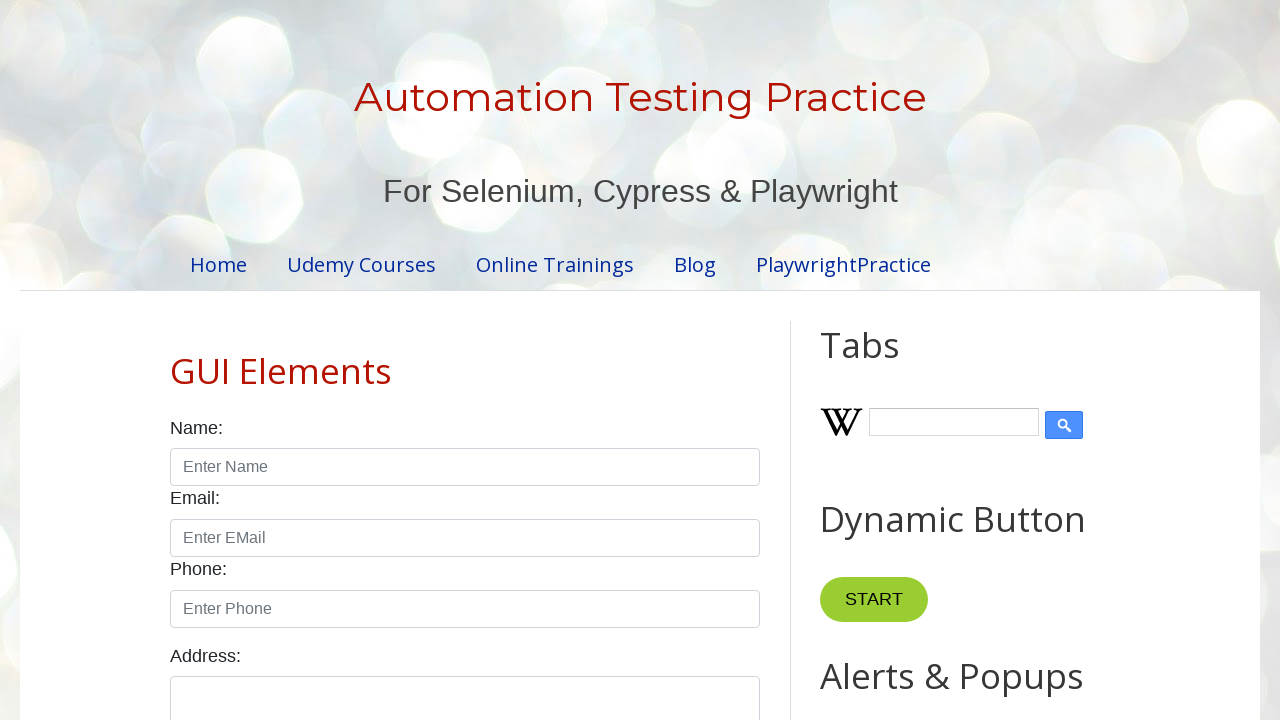

Hovered over 'Point Me' button to reveal dropdown menu at (868, 360) on internal:role=button[name="Point Me"i]
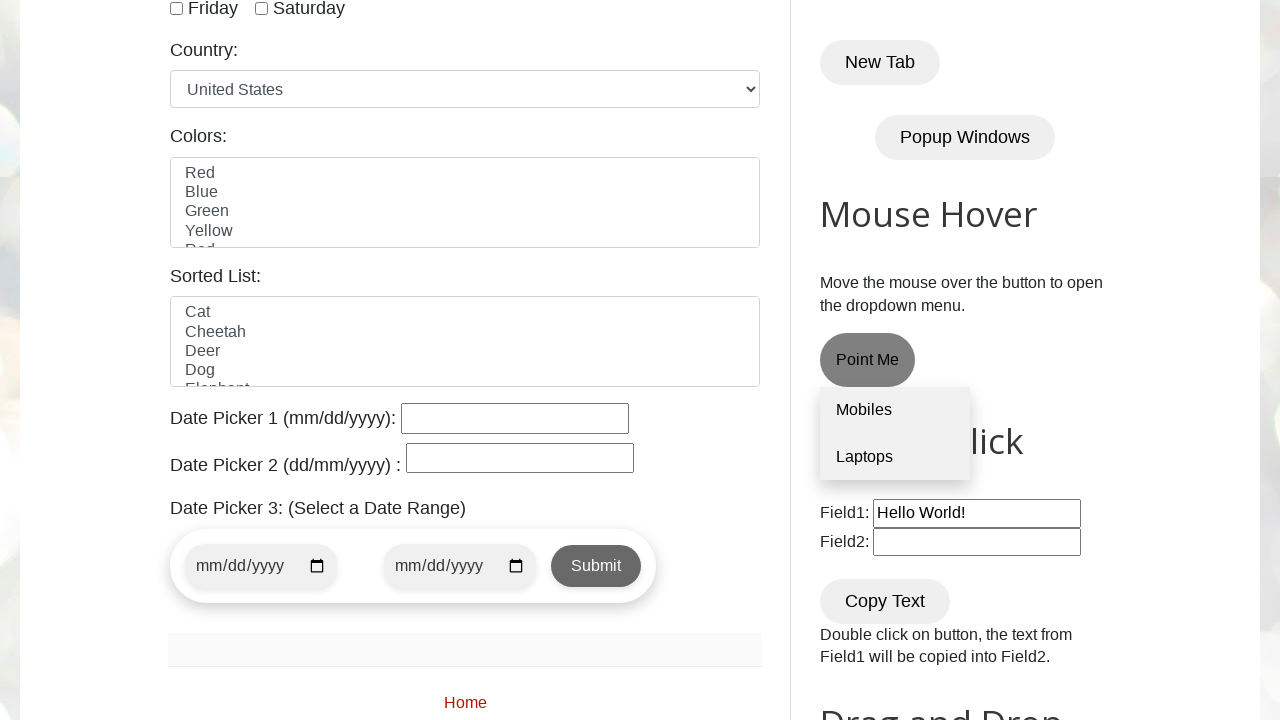

Clicked first item in dropdown menu at (895, 411) on .dropdown-content a >> nth=0
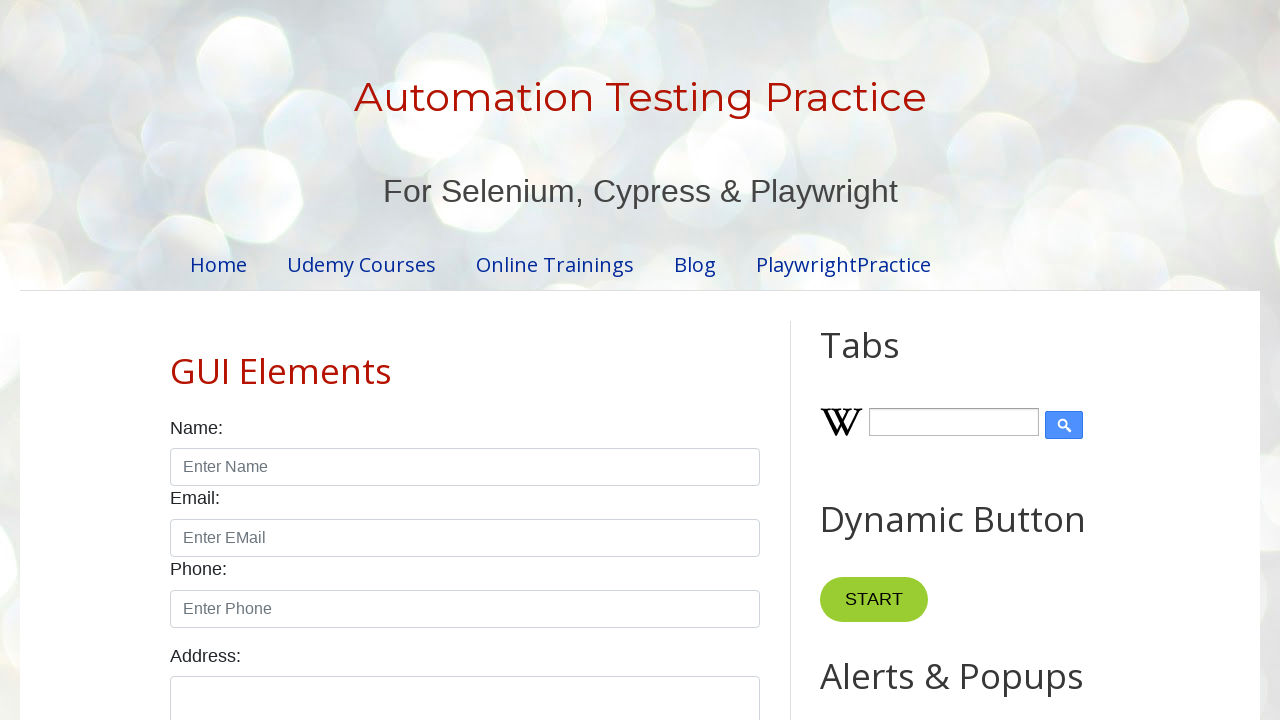

Hovered over 'Point Me' button again to reveal dropdown menu at (868, 360) on internal:role=button[name="Point Me"i]
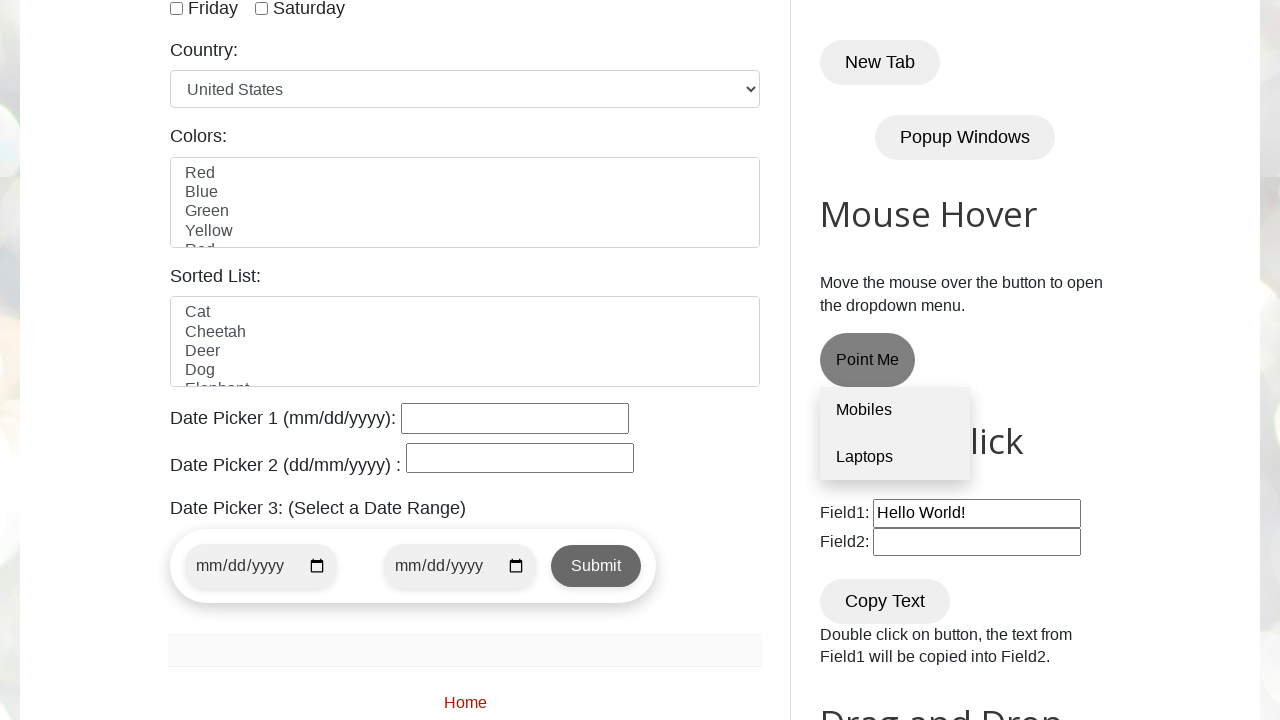

Clicked last item in dropdown menu at (895, 457) on .dropdown-content a >> nth=-1
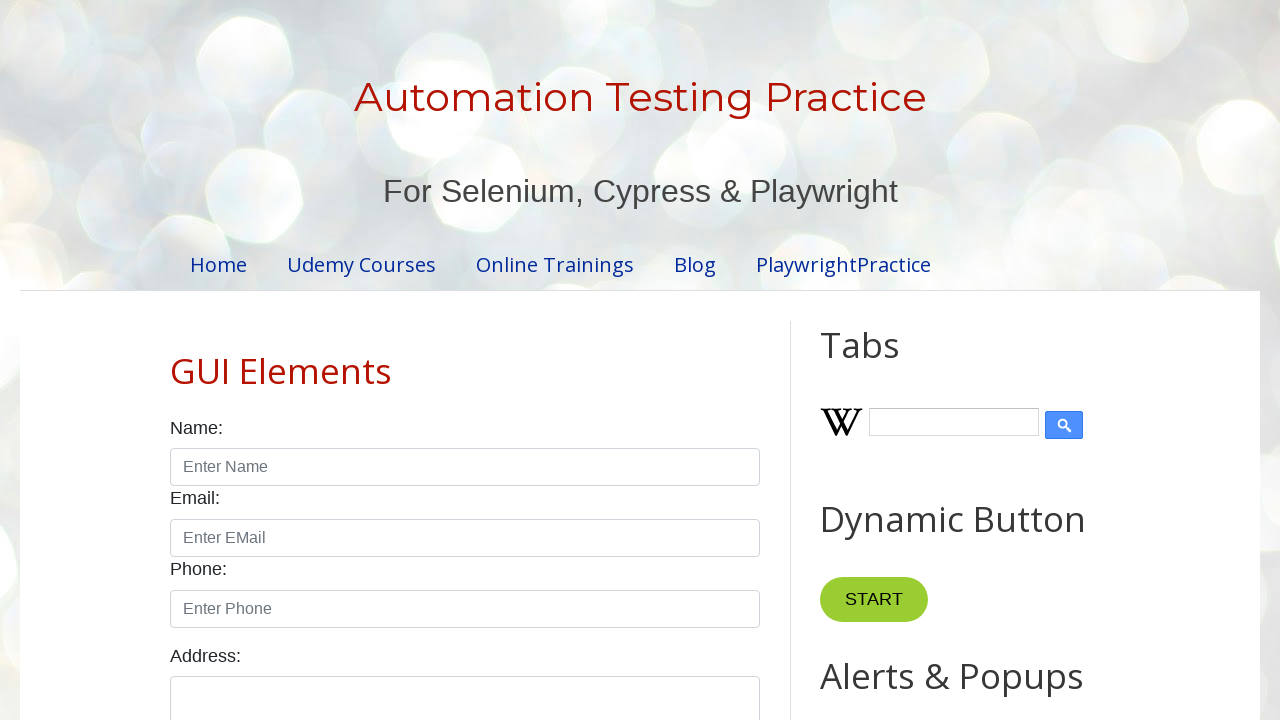

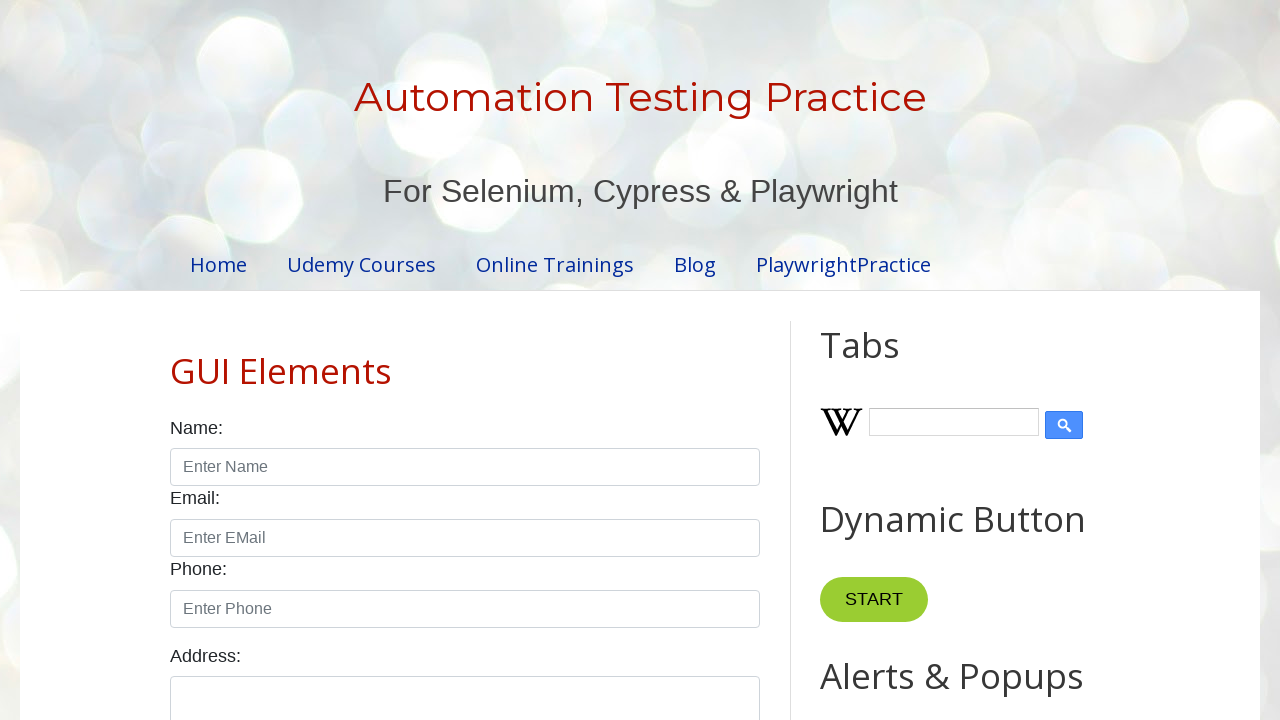